Tests selecting an option from a dropdown using Playwright's built-in select_option method to choose "Option 1" by visible text

Starting URL: https://the-internet.herokuapp.com/dropdown

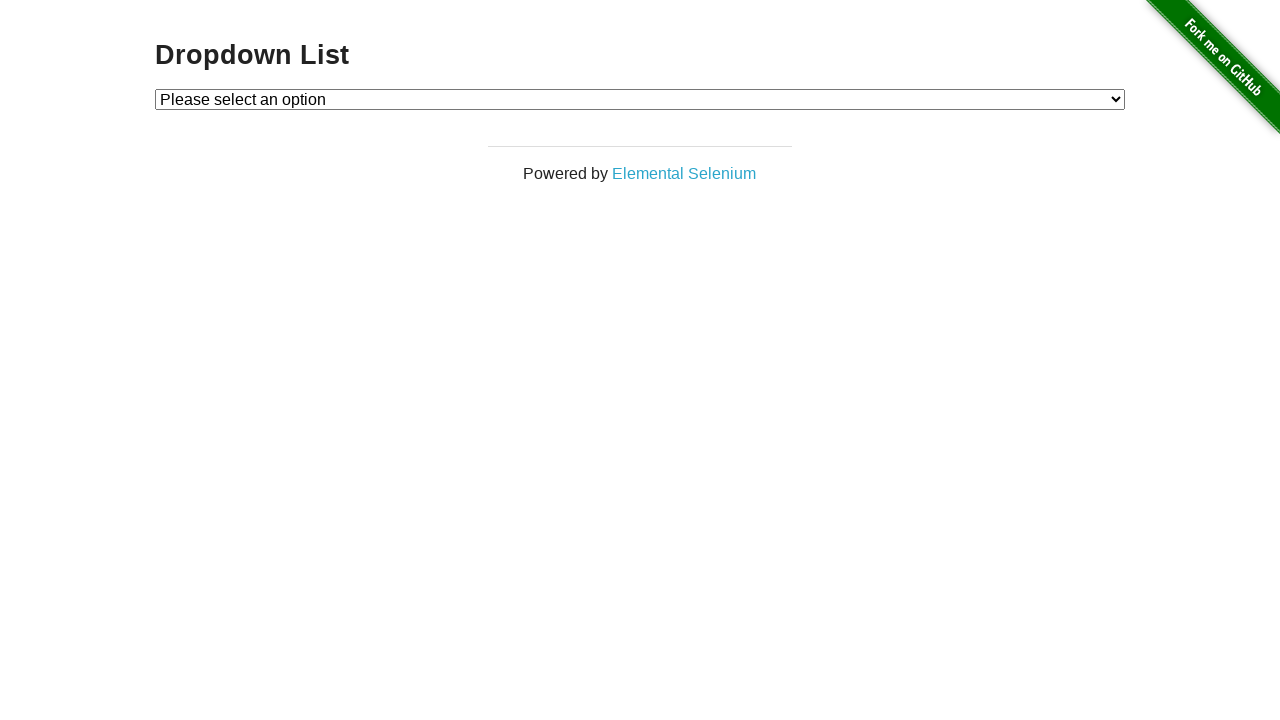

Waited for dropdown element to be present
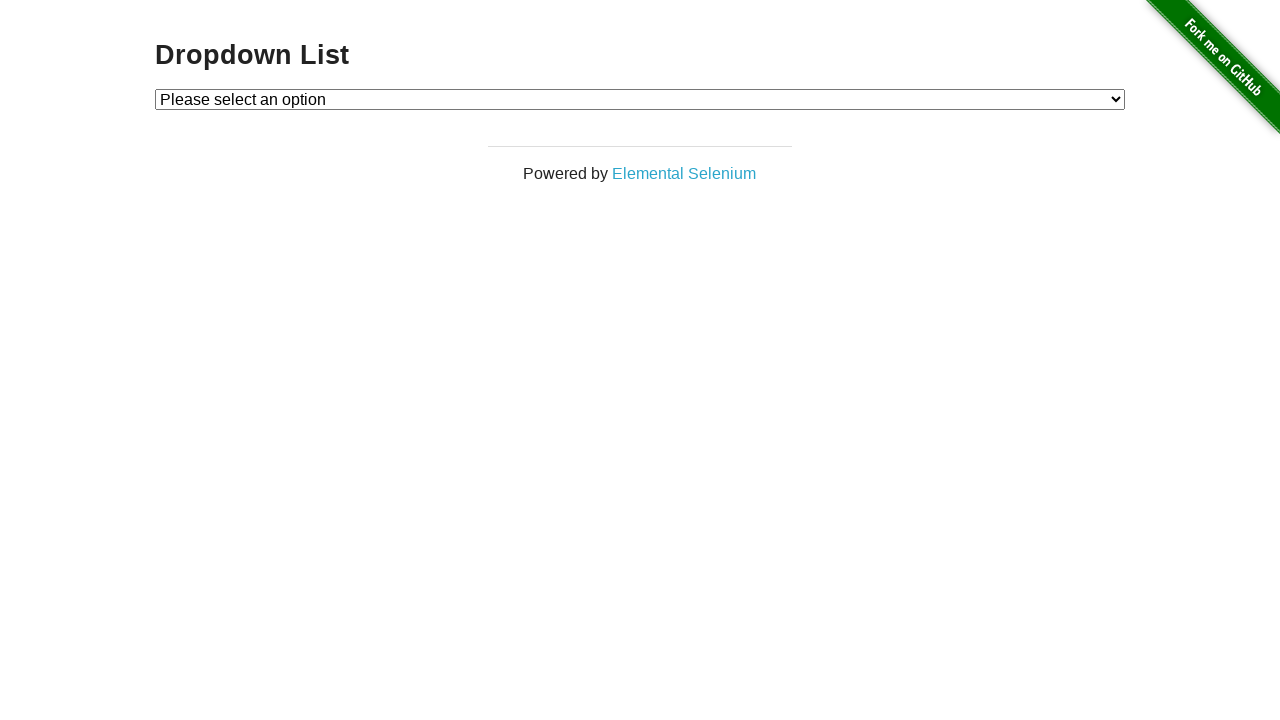

Selected 'Option 1' from the dropdown by visible text on #dropdown
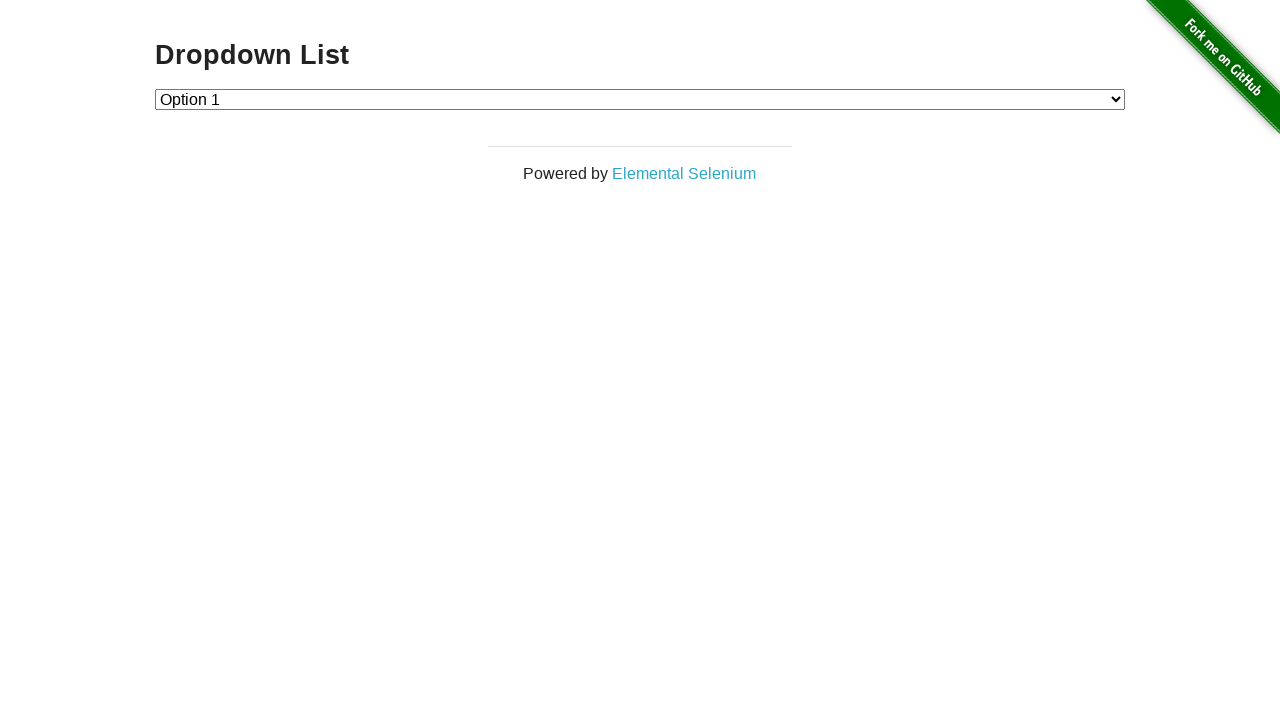

Retrieved the selected dropdown value
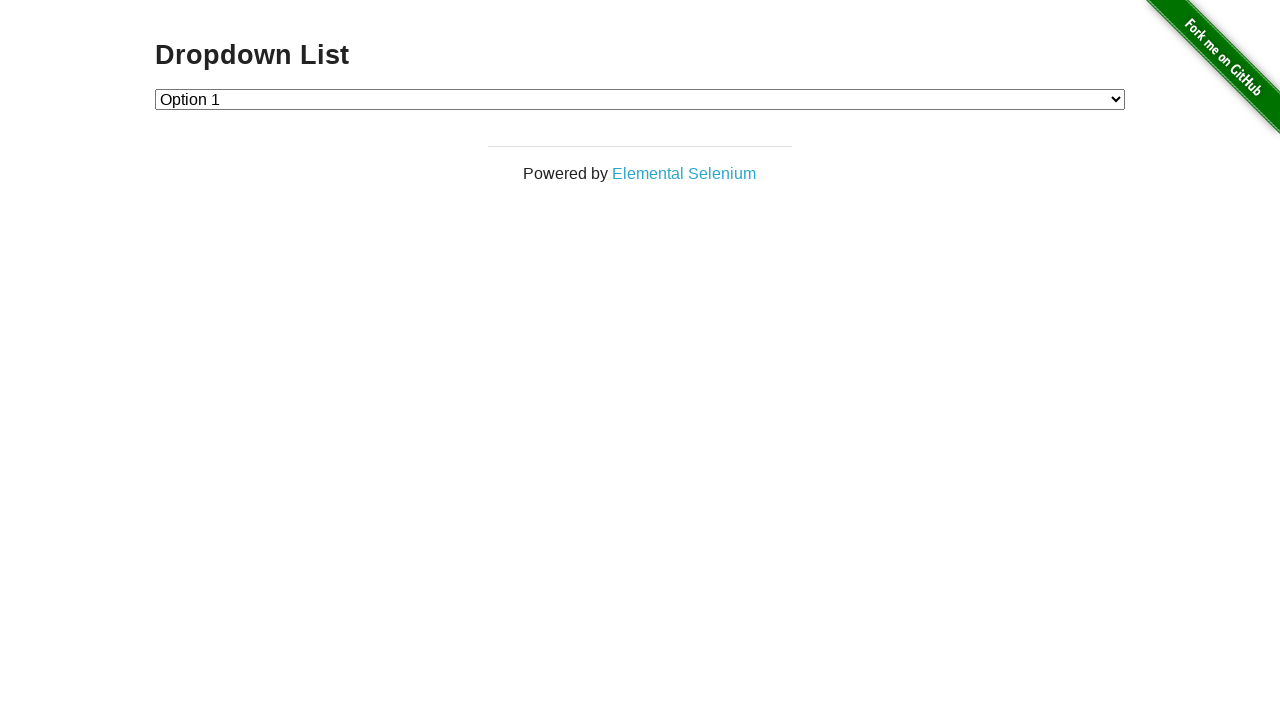

Verified that the selected option value is '1'
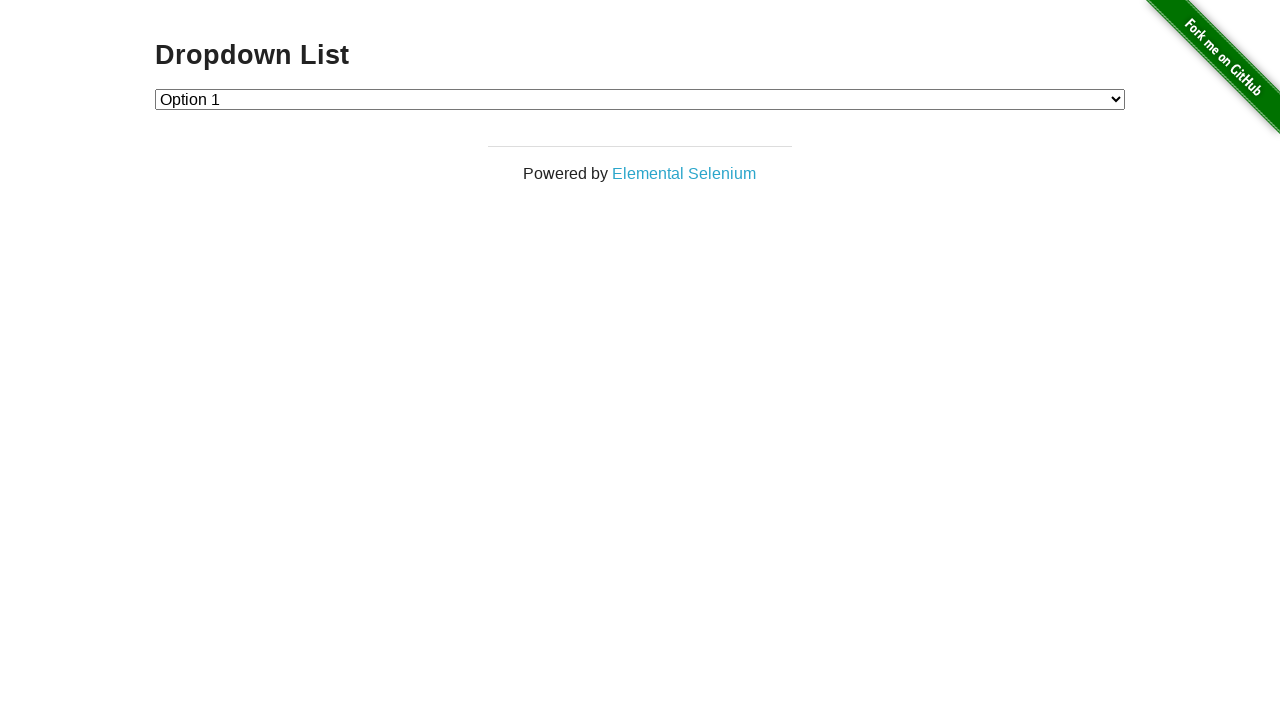

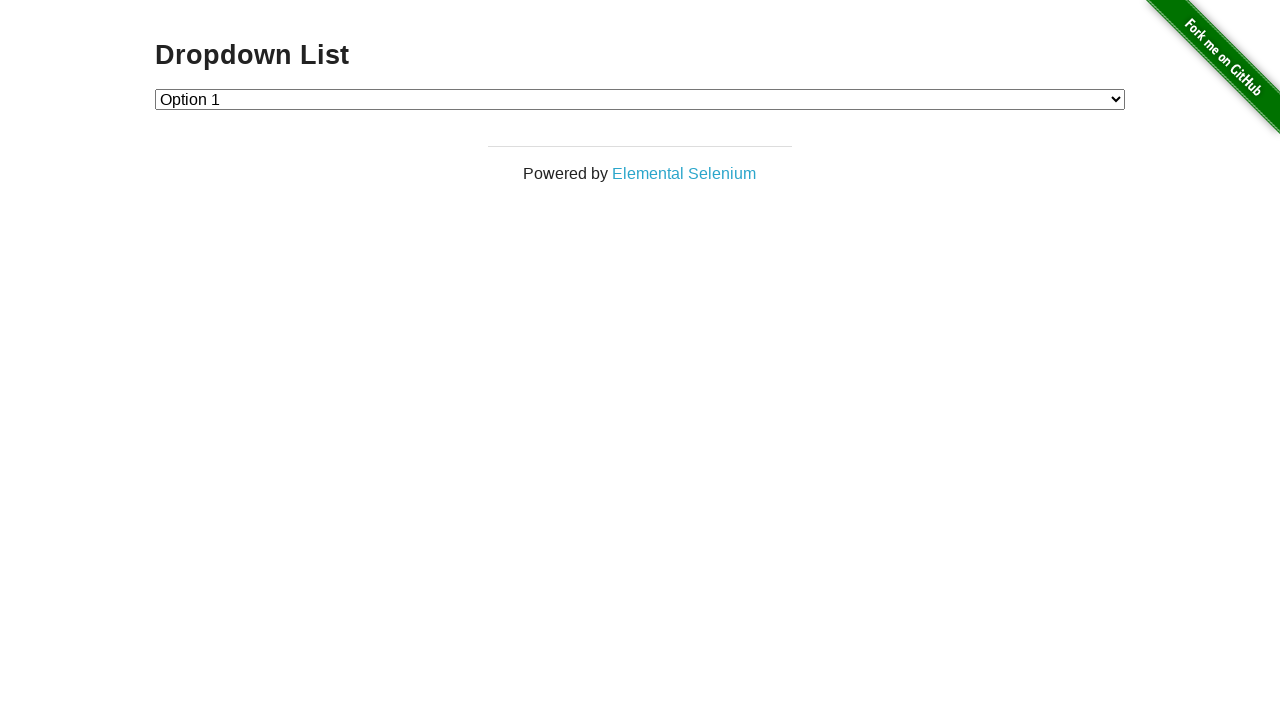